Tests checkbox interactions by toggling the state of two checkboxes on a demo page

Starting URL: http://the-internet.herokuapp.com/checkboxes

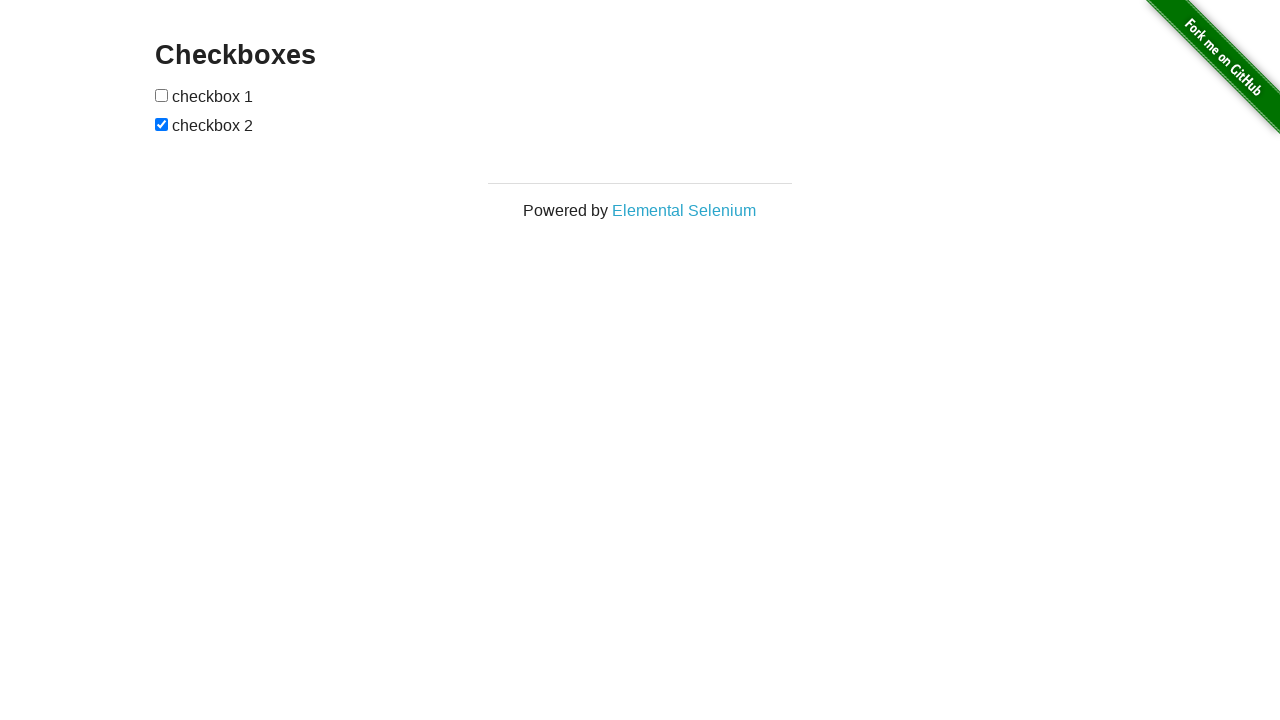

Navigated to checkboxes demo page
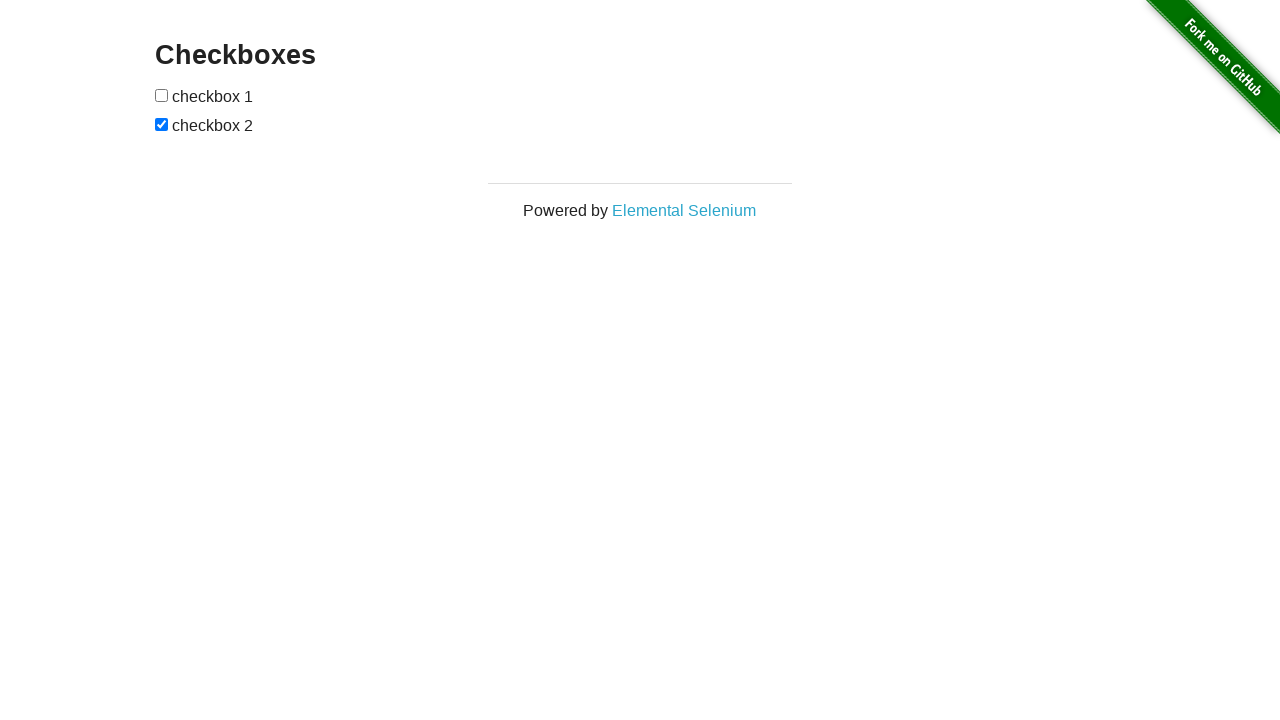

Located first checkbox element
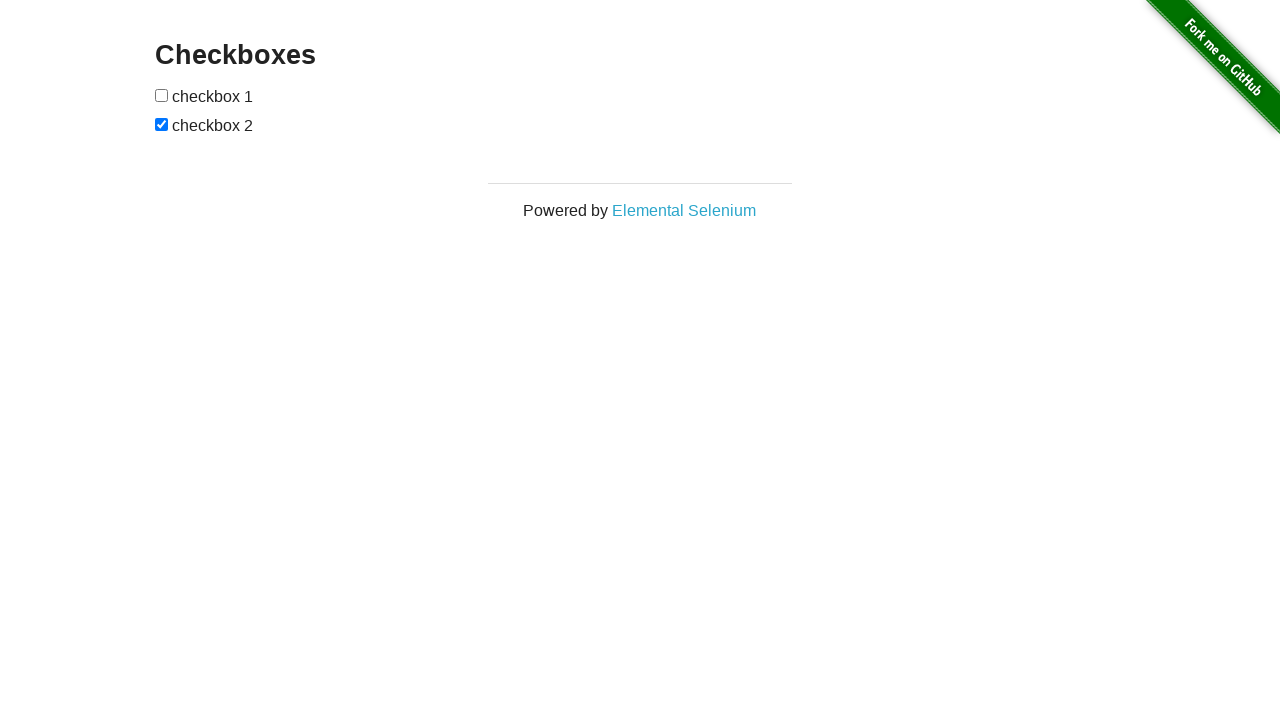

Located second checkbox element
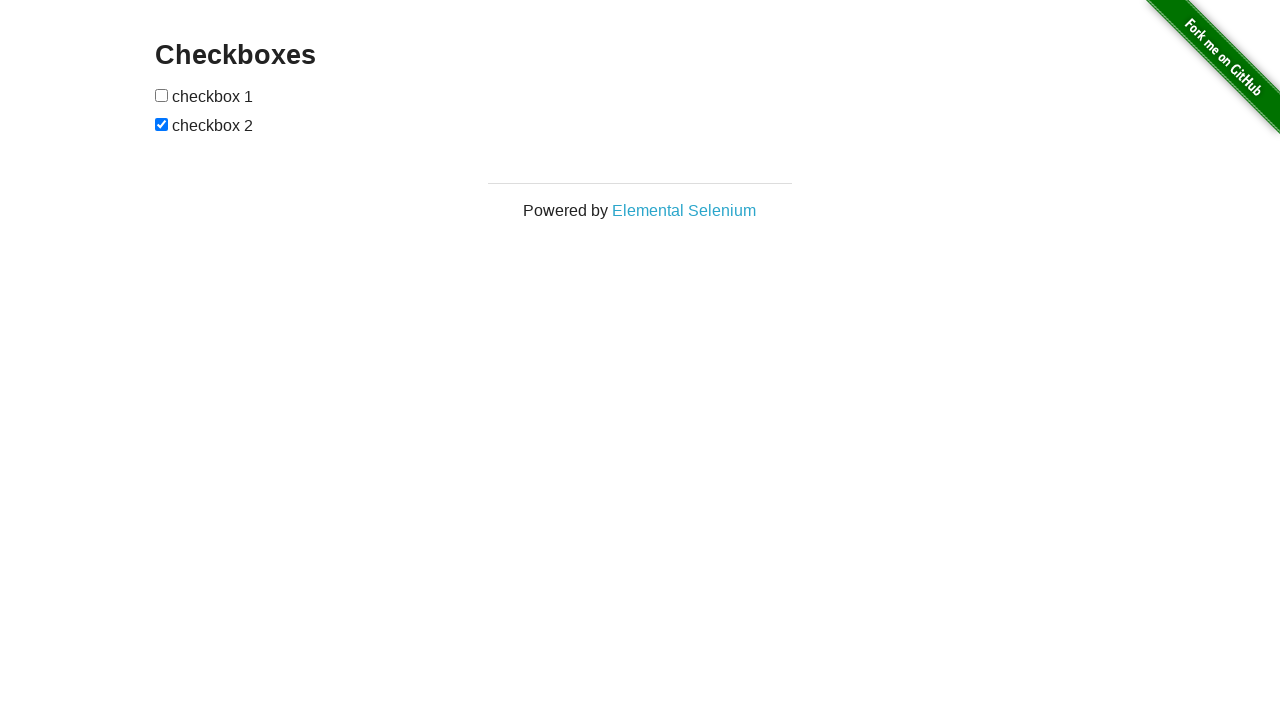

Clicked first checkbox to toggle its state at (162, 95) on xpath=//input[@type='checkbox'][1]
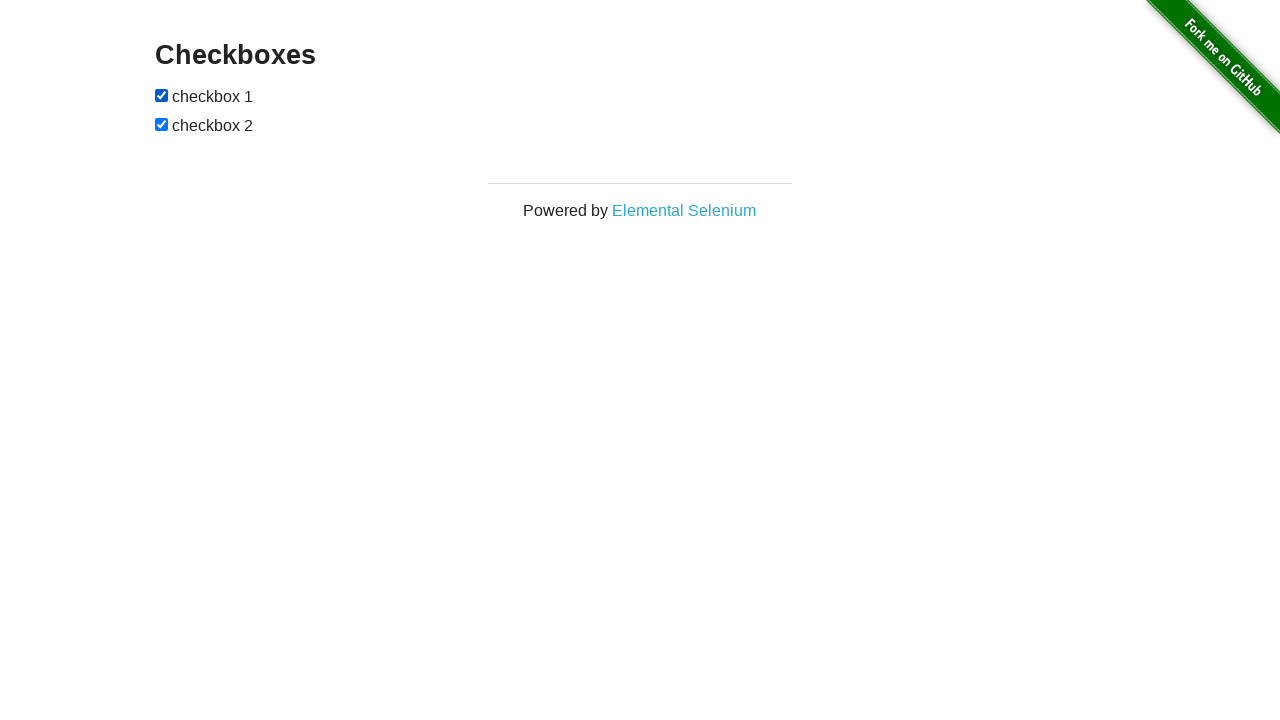

Clicked second checkbox to toggle its state at (162, 124) on xpath=//input[@type='checkbox'][2]
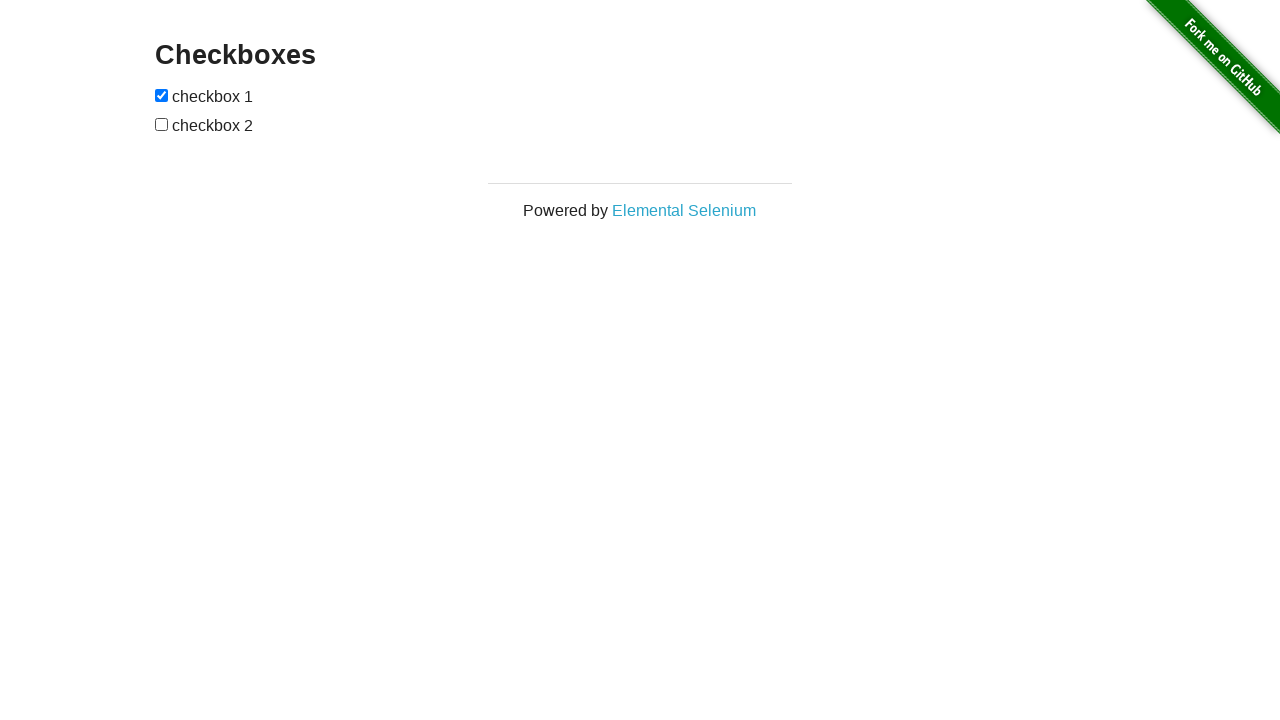

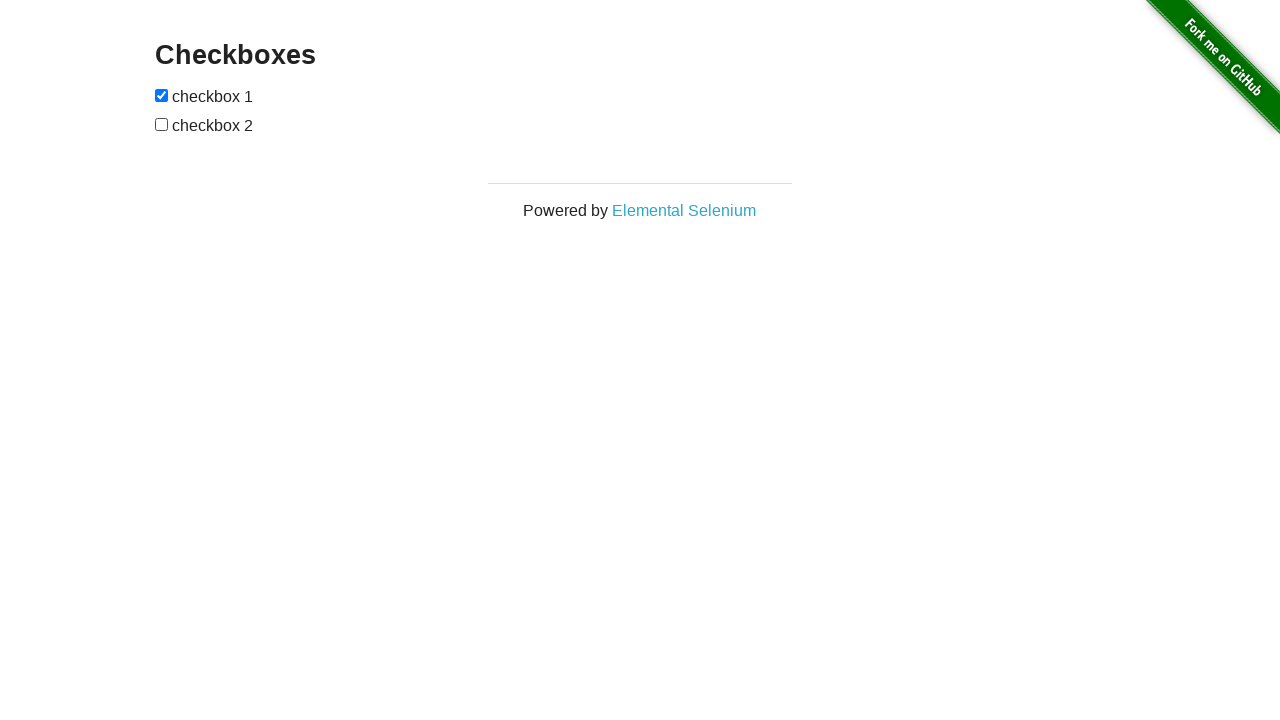